Tests scrolling to a terms of service container and checking a custom checkbox after scrolling

Starting URL: https://osstep.github.io/action_check

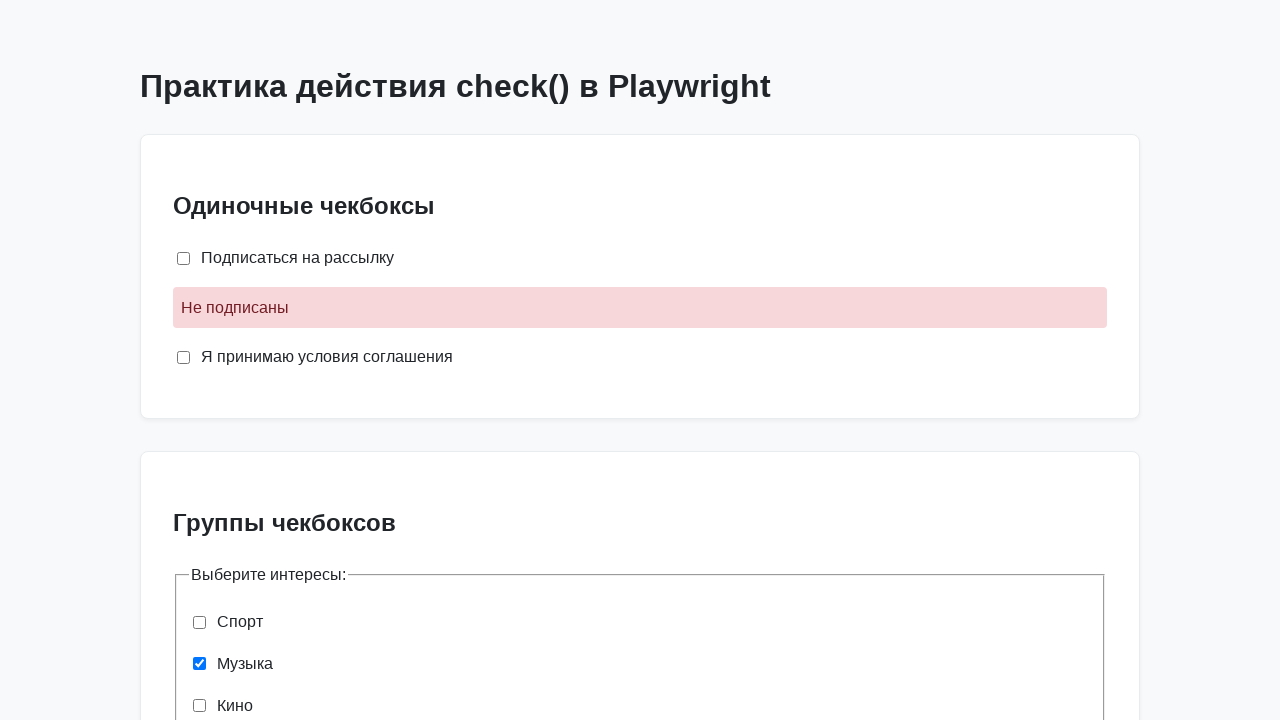

Located the agreement checkbox element
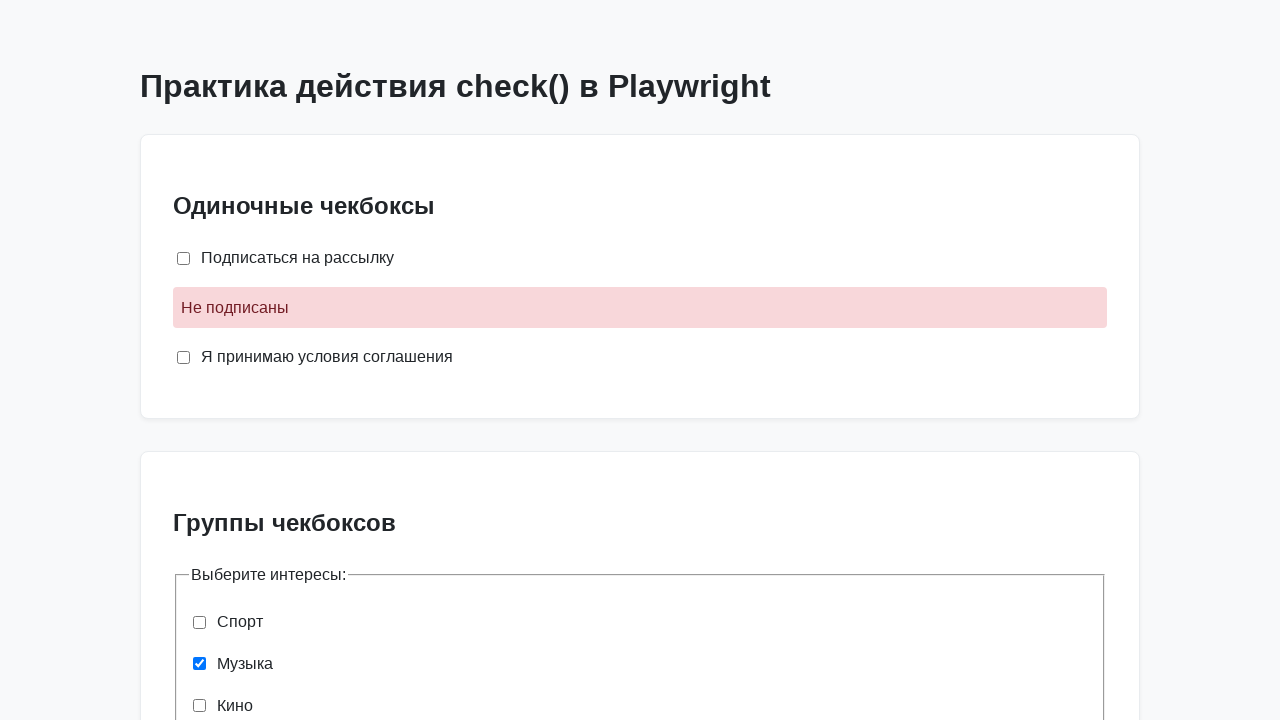

Located the terms of service container
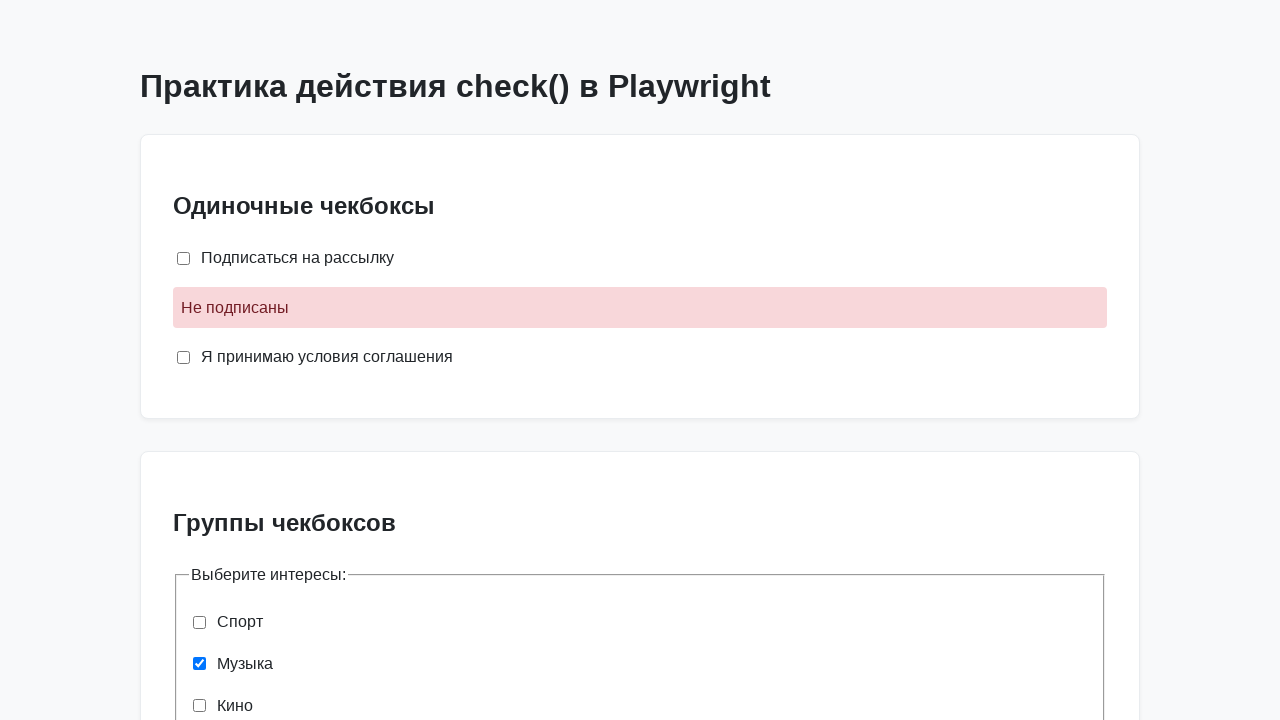

Scrolled to terms of service container
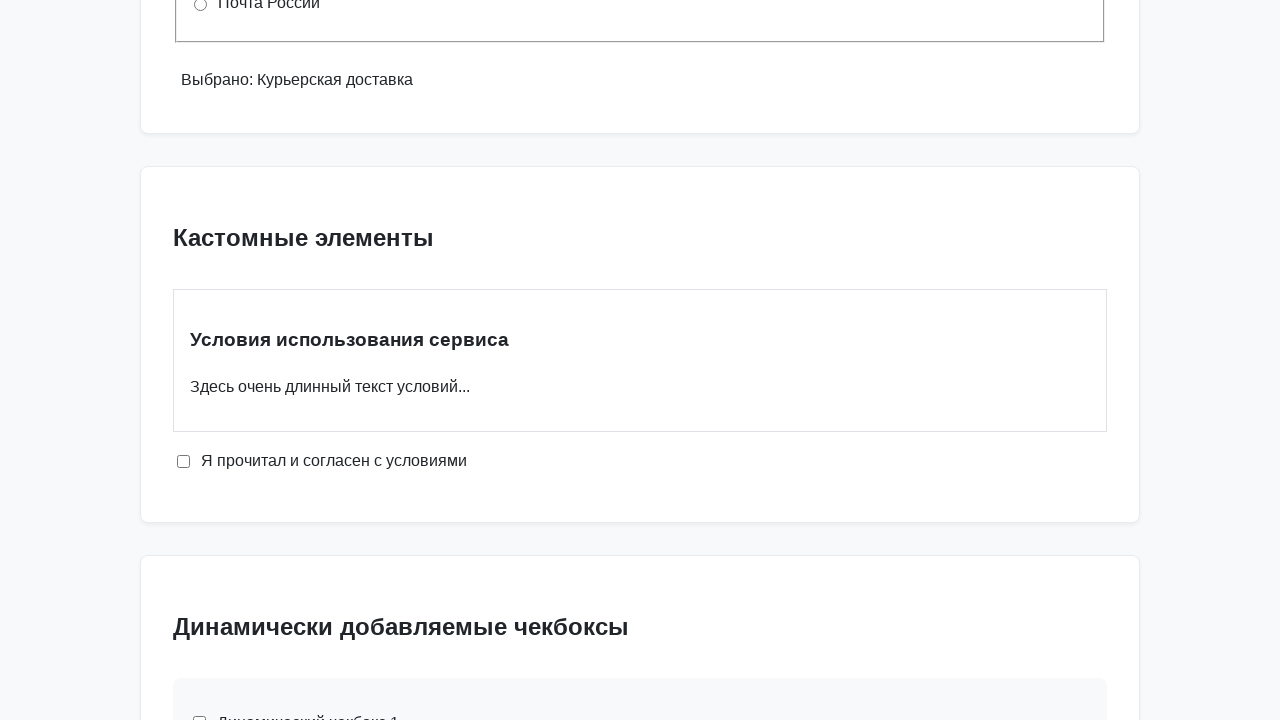

Checked the agreement checkbox at (184, 461) on internal:label="\u042f \u043f\u0440\u043e\u0447\u0438\u0442\u0430\u043b \u0438 \
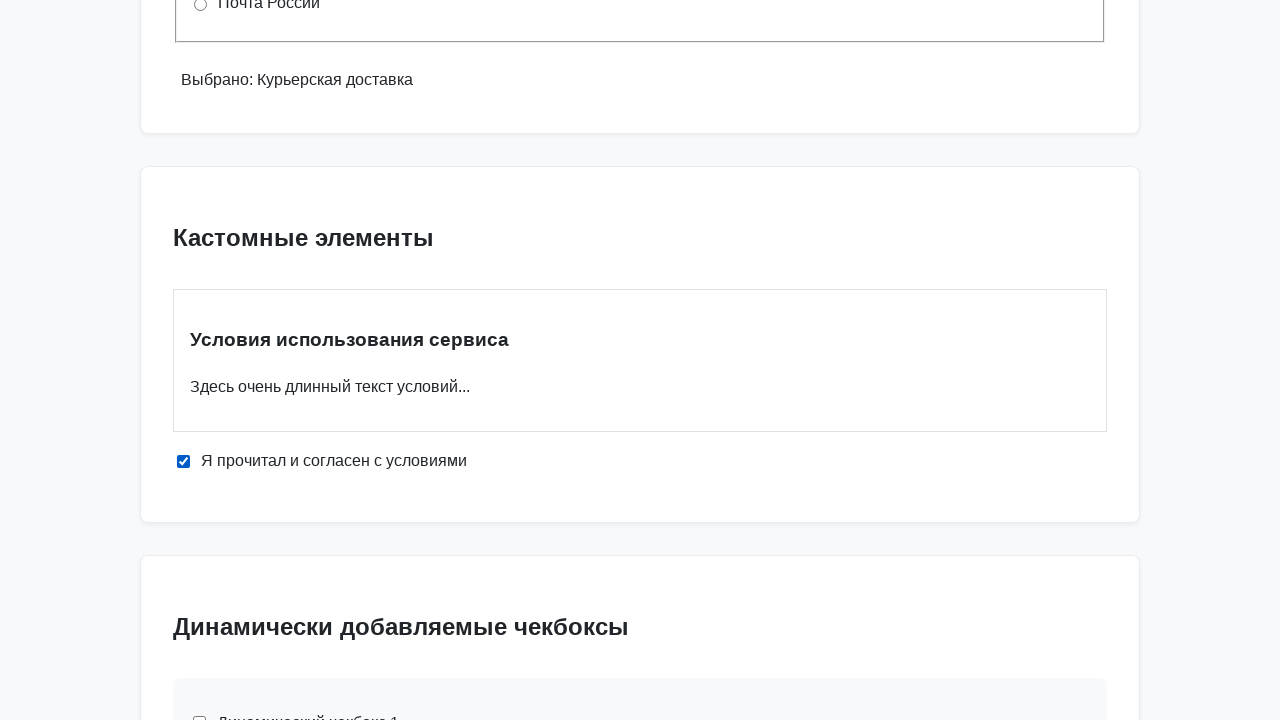

Waited 500ms to verify checkbox is checked
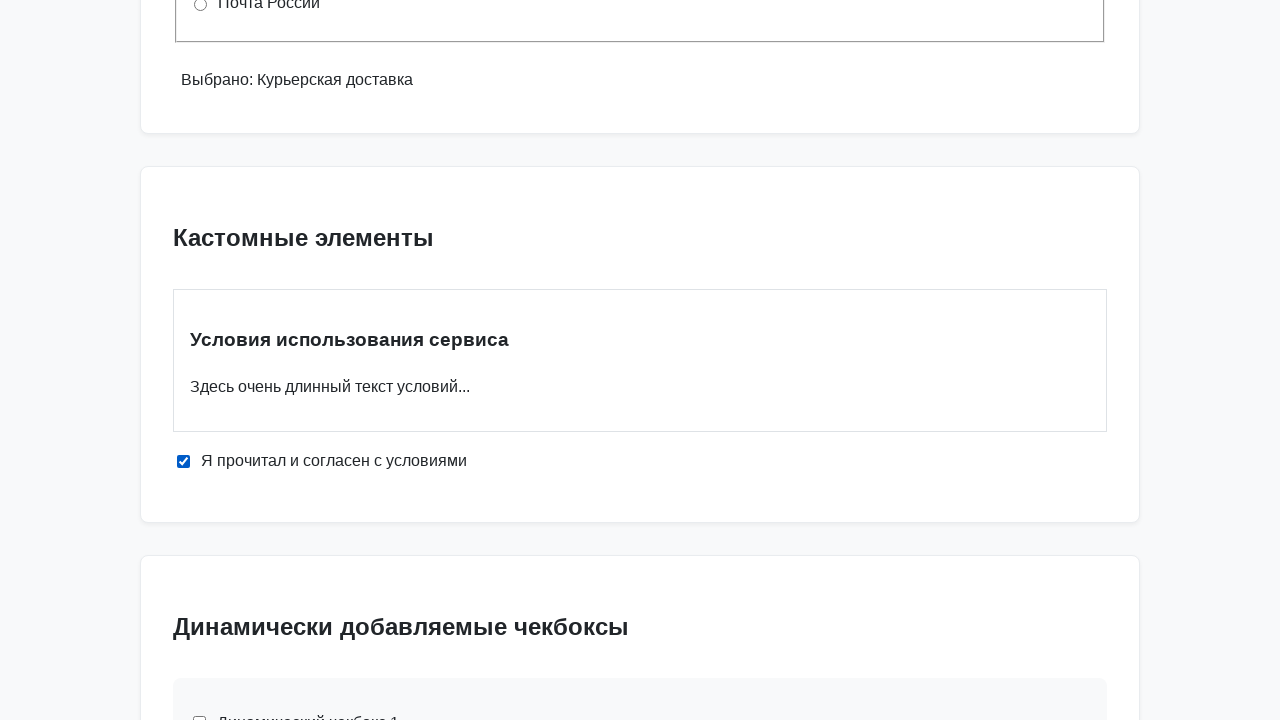

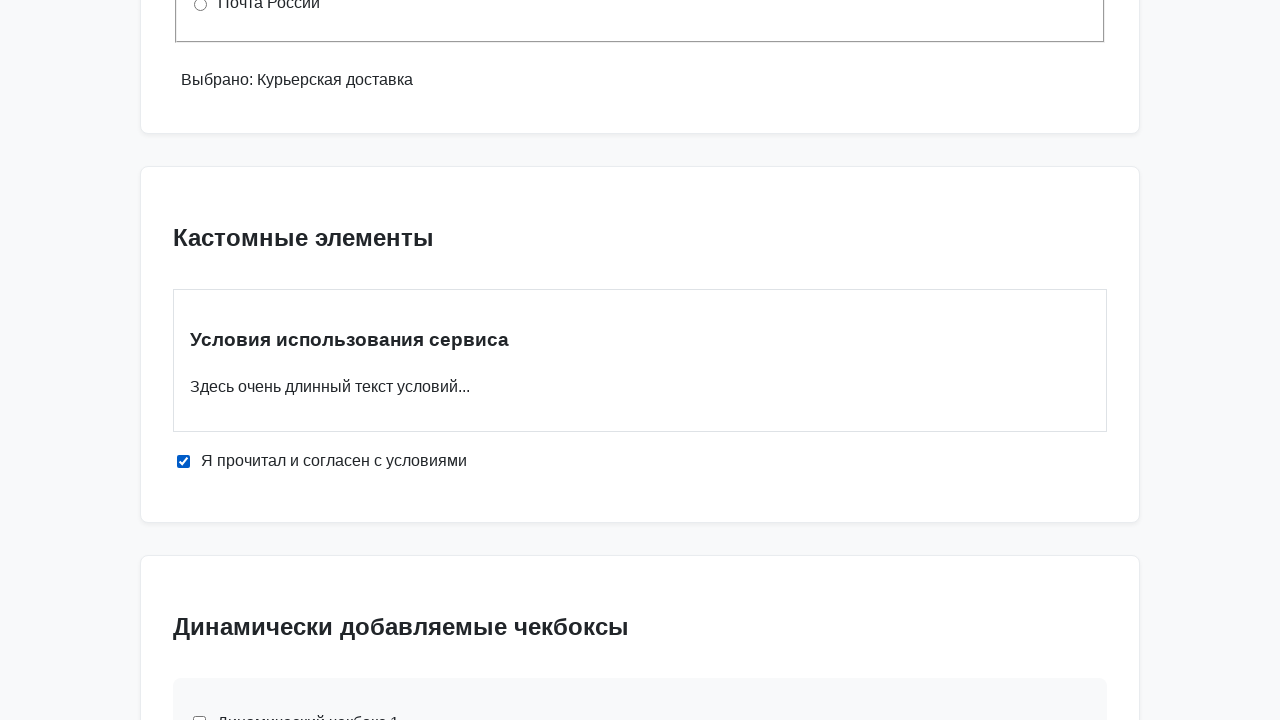